Tests that a todo item is removed when edited to an empty string

Starting URL: https://demo.playwright.dev/todomvc

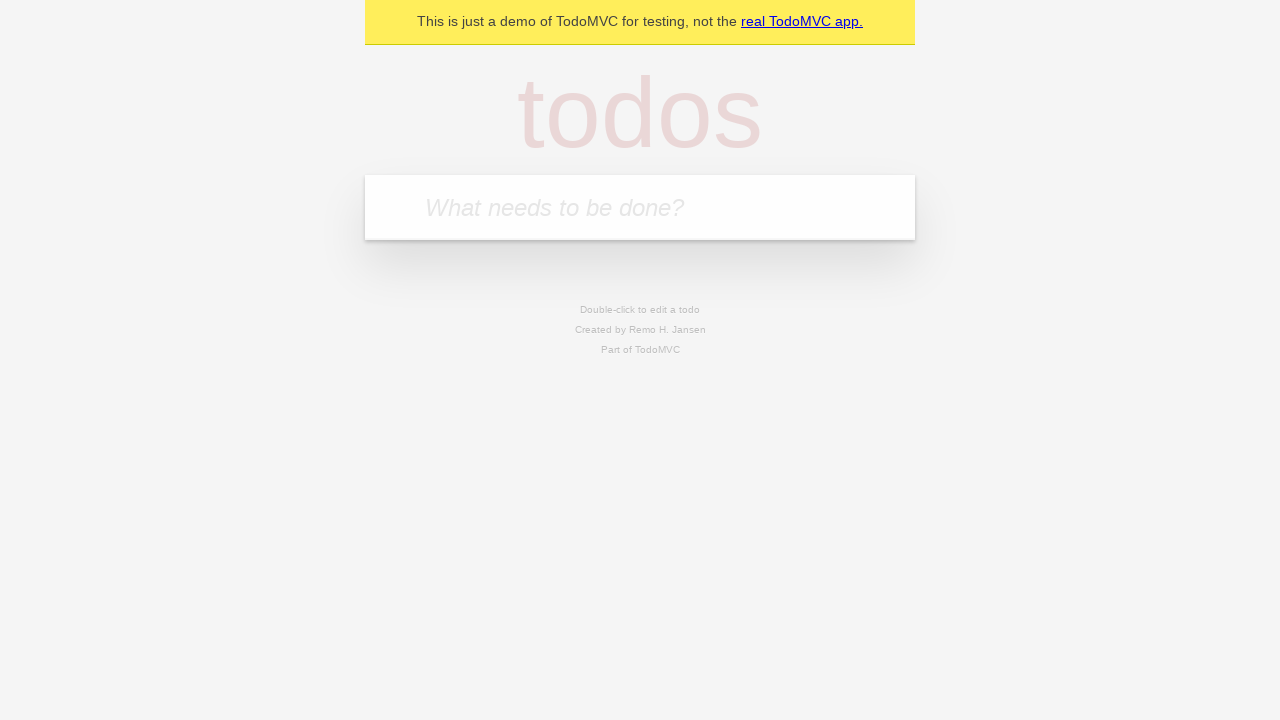

Filled todo input with 'buy some cheese' on internal:attr=[placeholder="What needs to be done?"i]
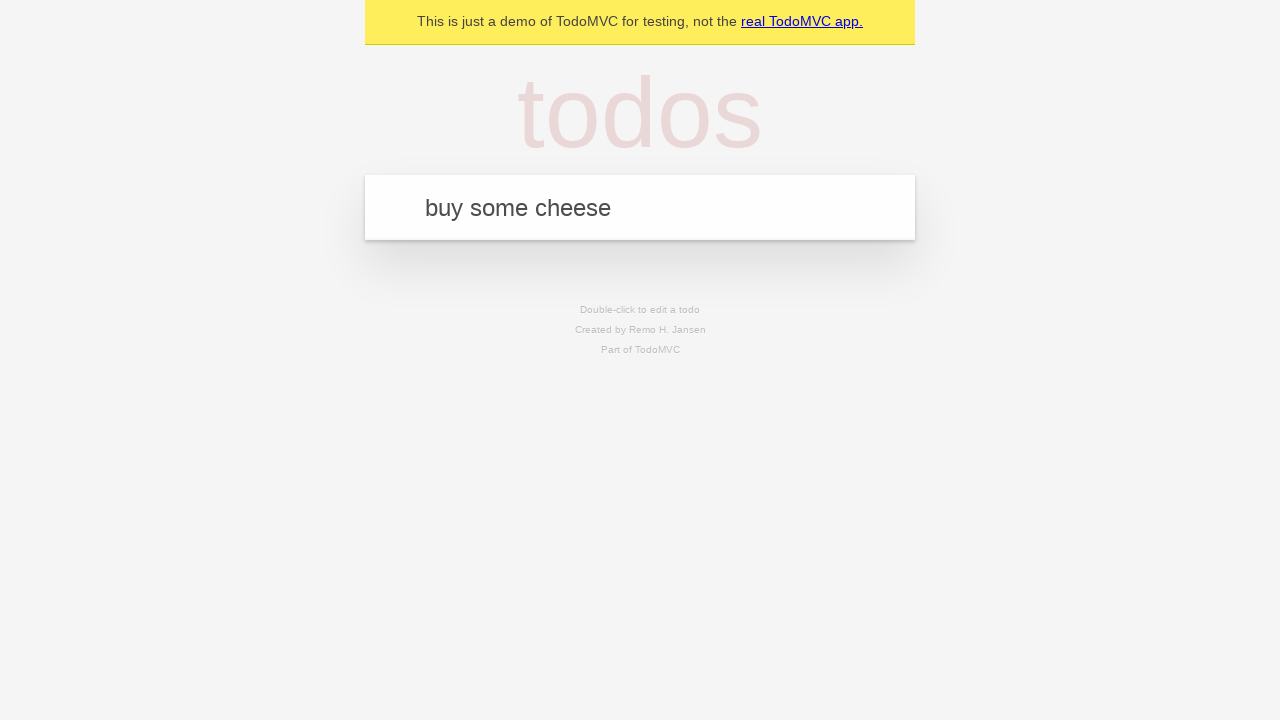

Pressed Enter to create first todo on internal:attr=[placeholder="What needs to be done?"i]
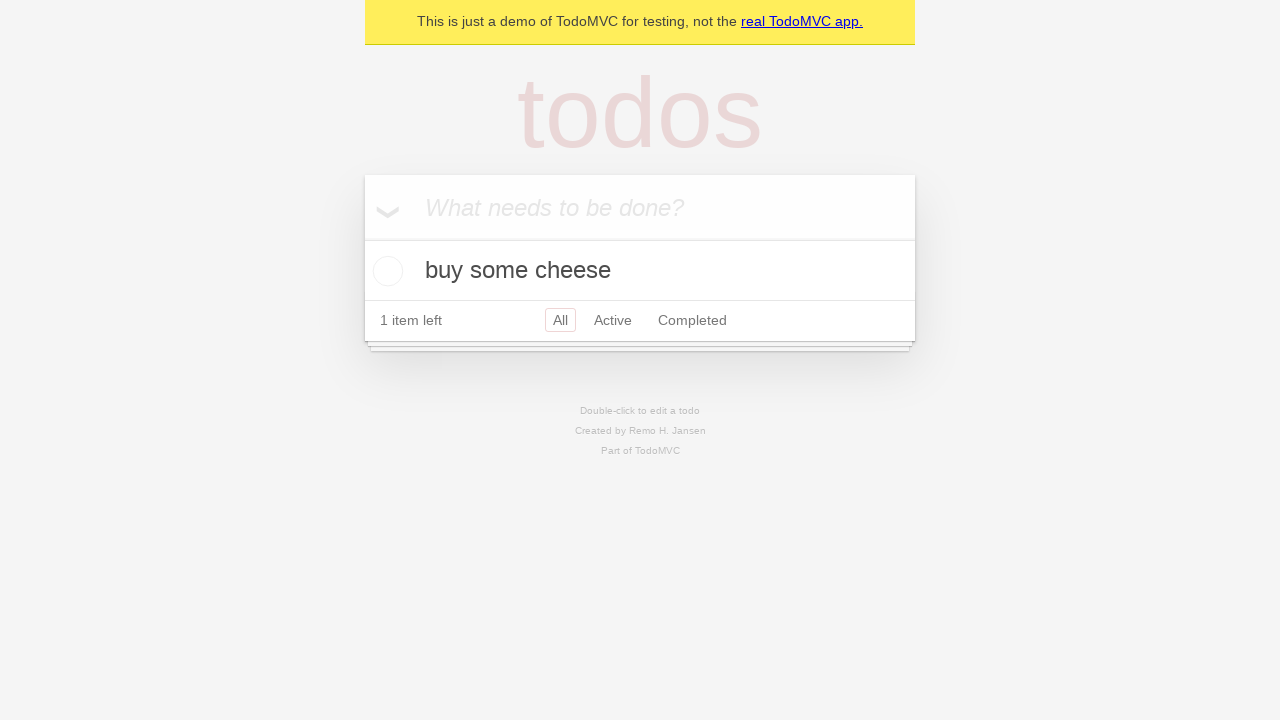

Filled todo input with 'feed the cat' on internal:attr=[placeholder="What needs to be done?"i]
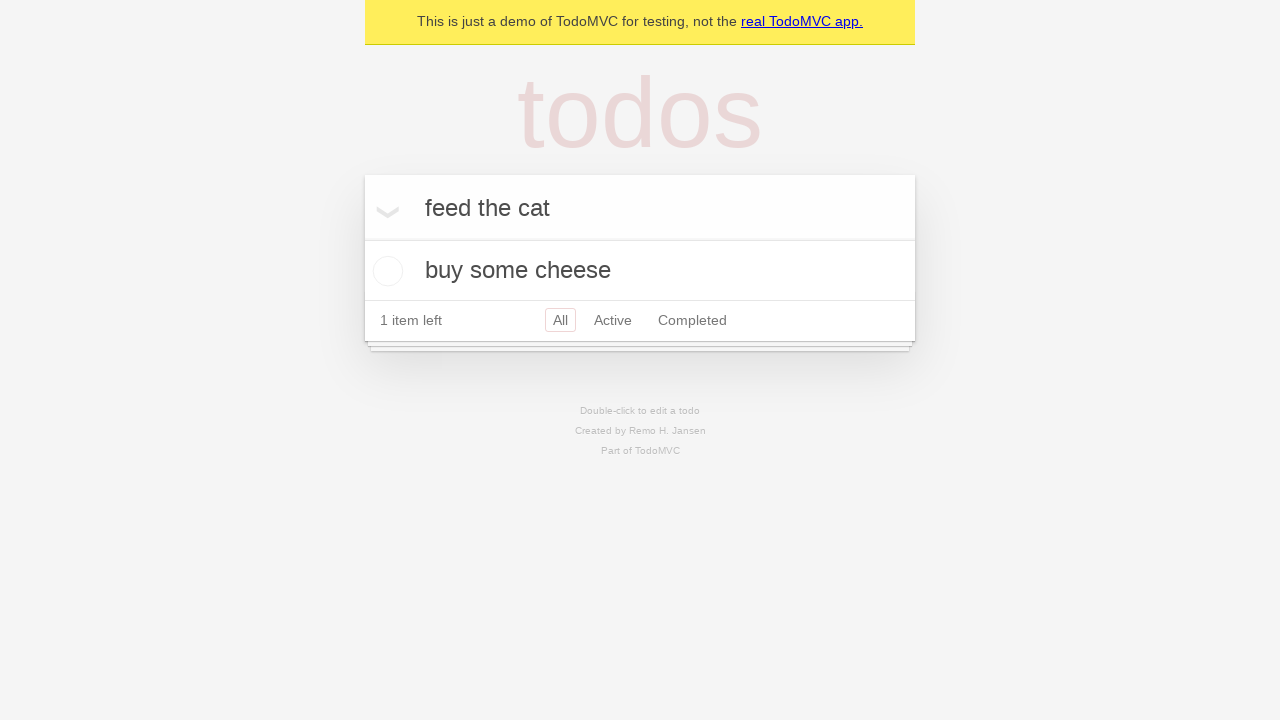

Pressed Enter to create second todo on internal:attr=[placeholder="What needs to be done?"i]
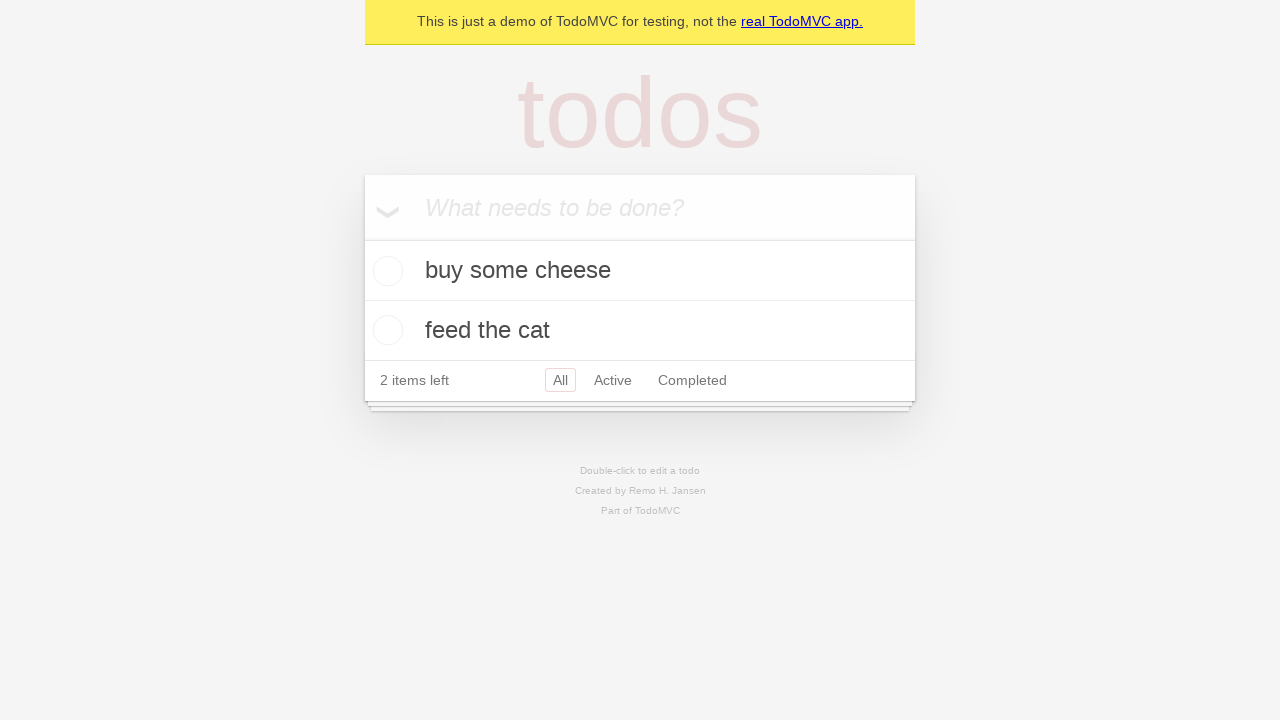

Filled todo input with 'book a doctors appointment' on internal:attr=[placeholder="What needs to be done?"i]
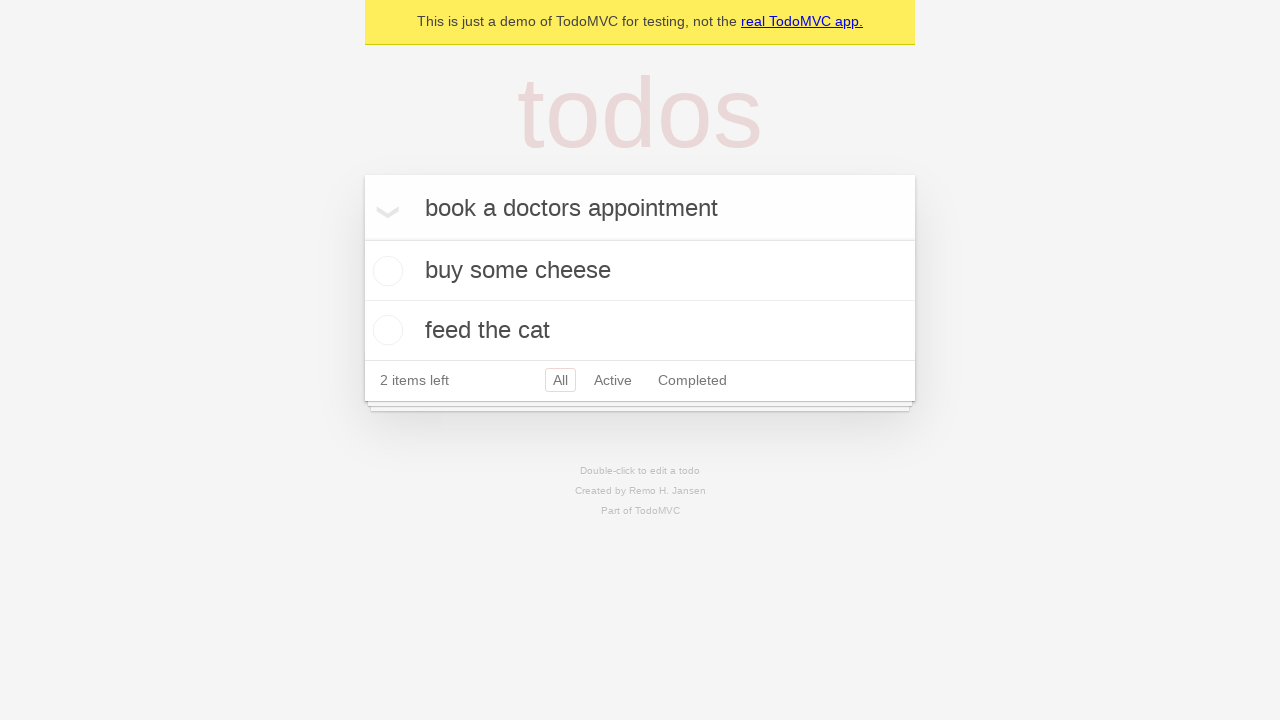

Pressed Enter to create third todo on internal:attr=[placeholder="What needs to be done?"i]
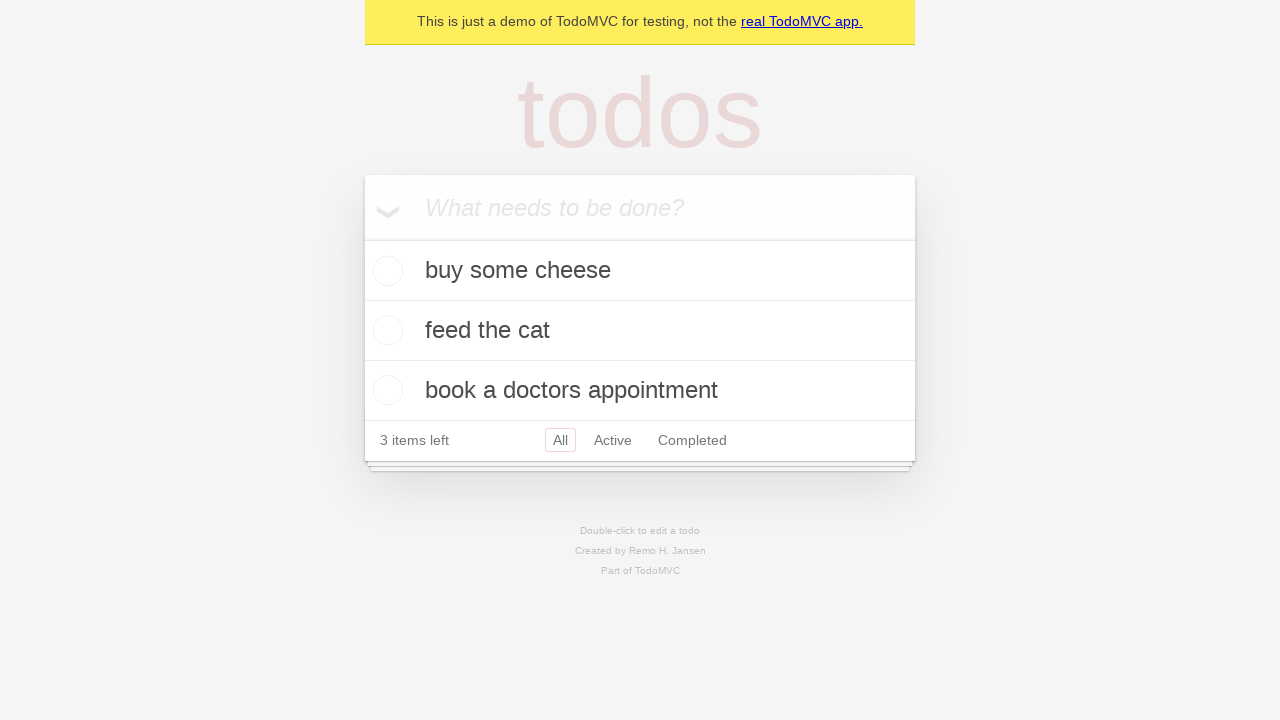

Waited for all 3 todos to be created
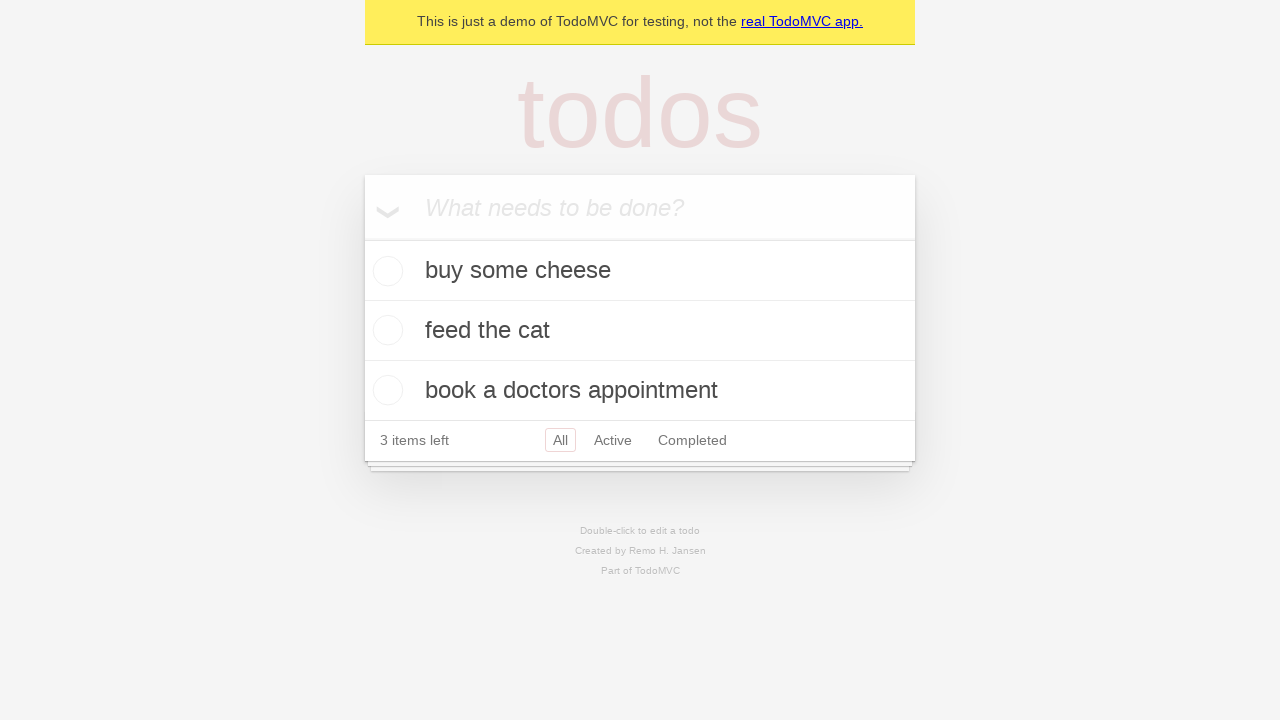

Double-clicked second todo to enter edit mode at (640, 331) on internal:testid=[data-testid="todo-item"s] >> nth=1
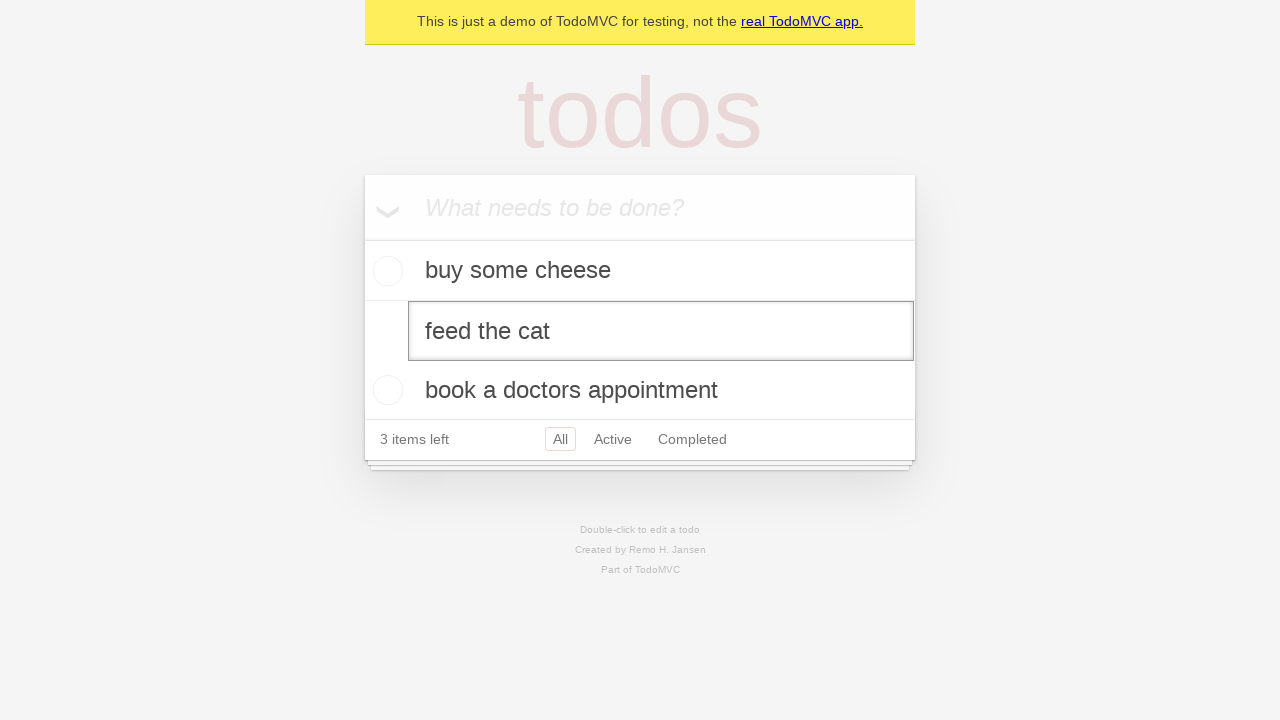

Cleared the edit field to empty string on internal:testid=[data-testid="todo-item"s] >> nth=1 >> internal:role=textbox[nam
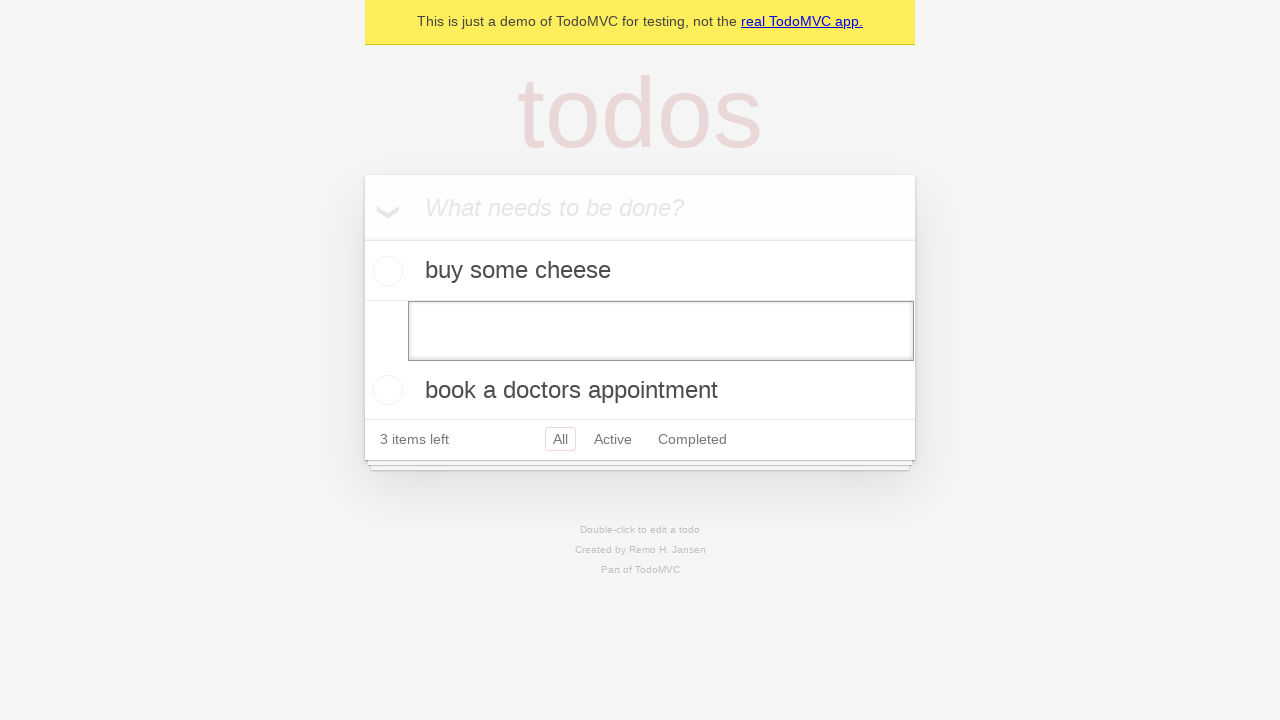

Pressed Enter to submit empty todo (removing it) on internal:testid=[data-testid="todo-item"s] >> nth=1 >> internal:role=textbox[nam
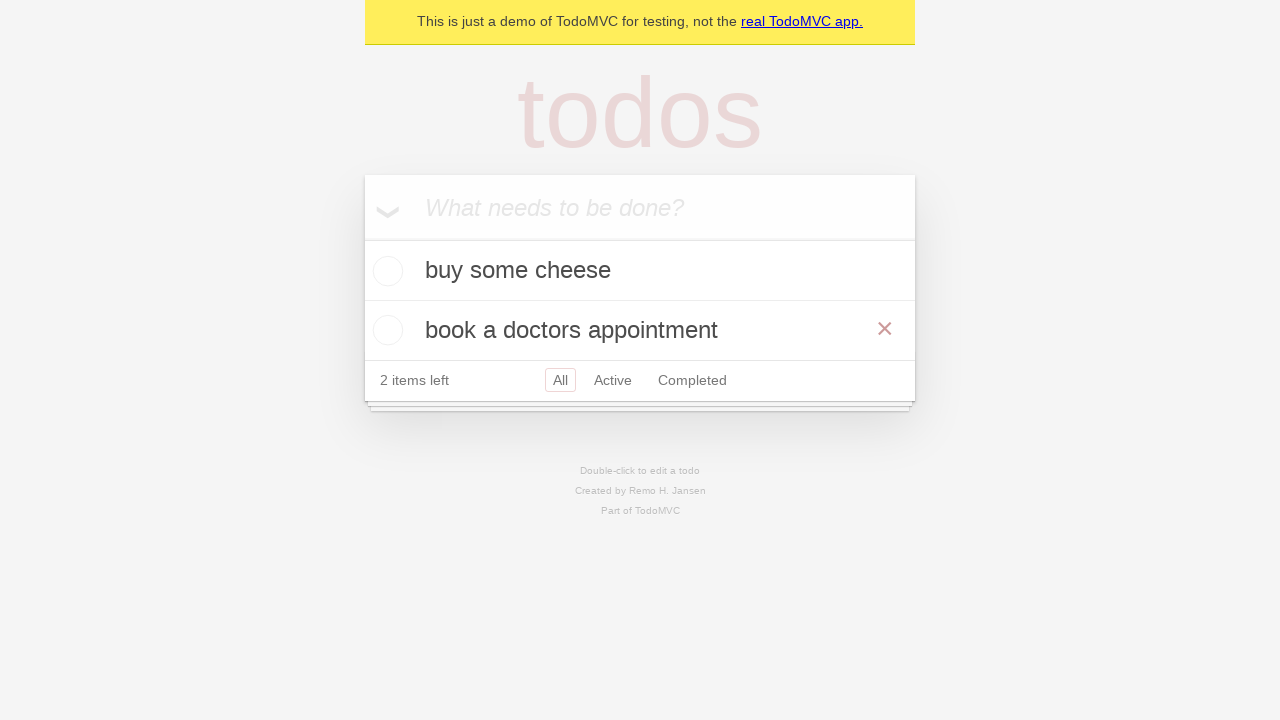

Waited for todo to be removed (2 todos remaining)
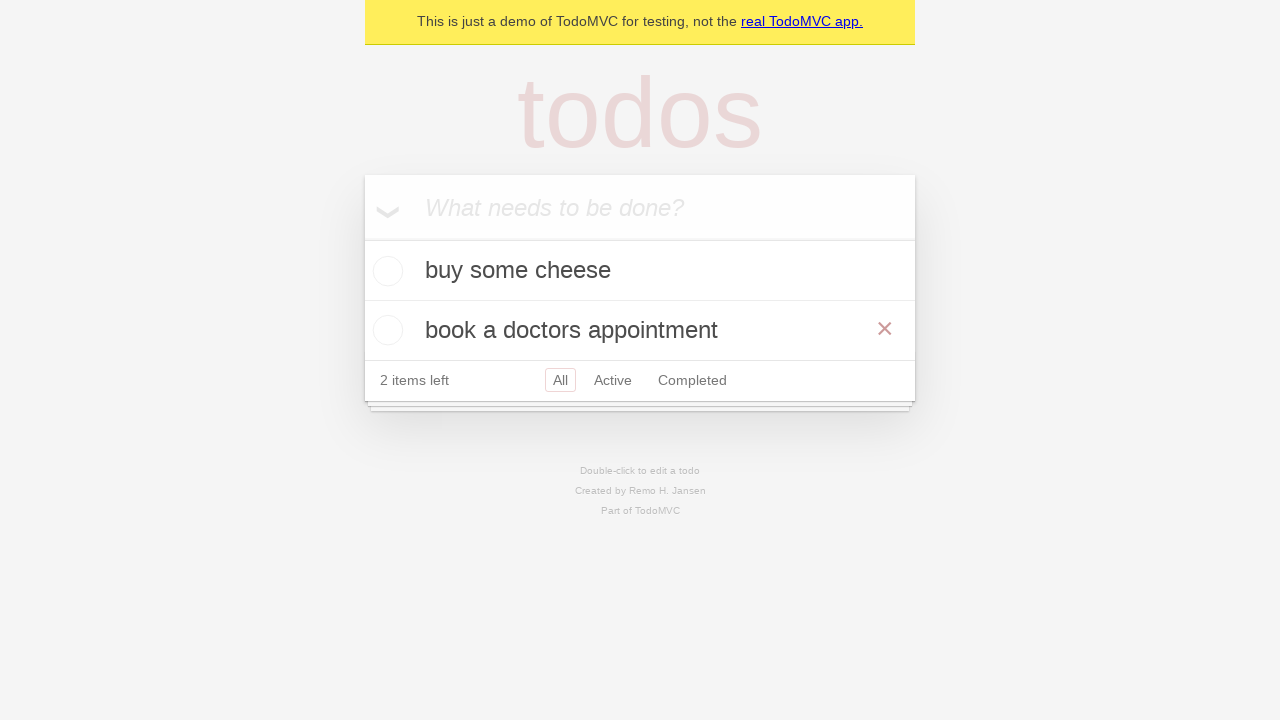

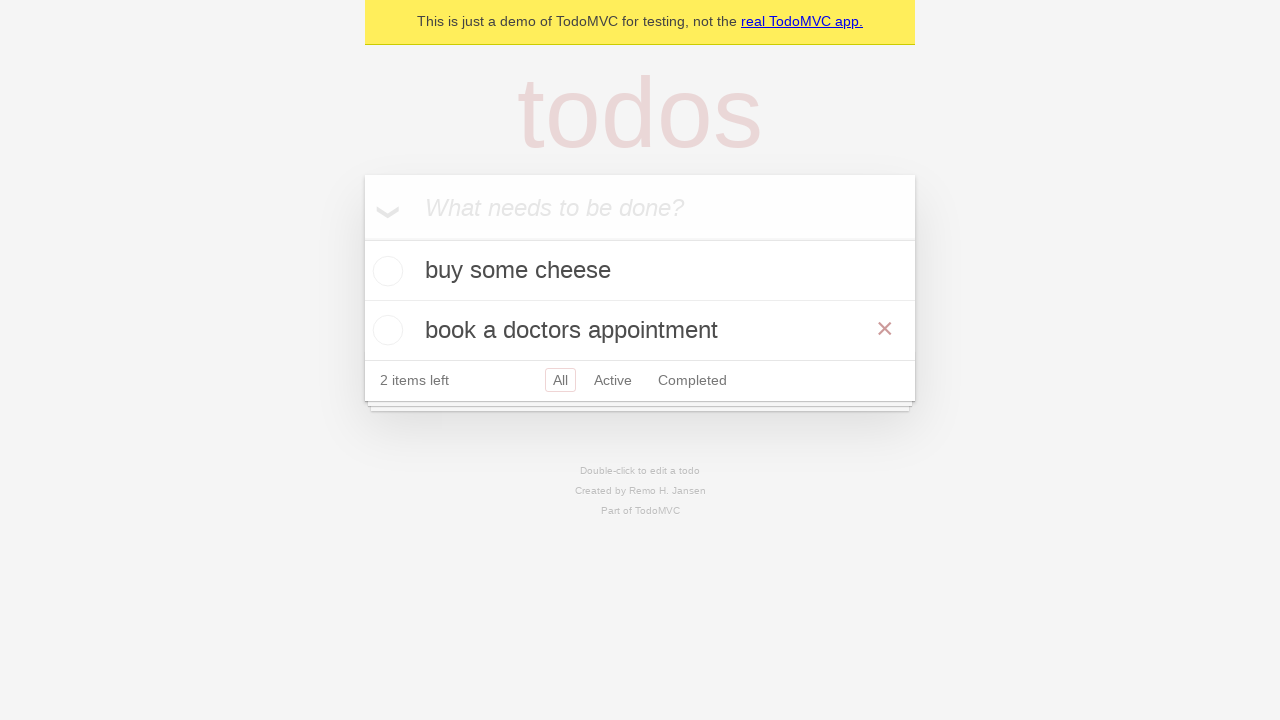